Tests right-click context menu functionality, handles an alert, and navigates to a linked page to verify content

Starting URL: https://the-internet.herokuapp.com/context_menu

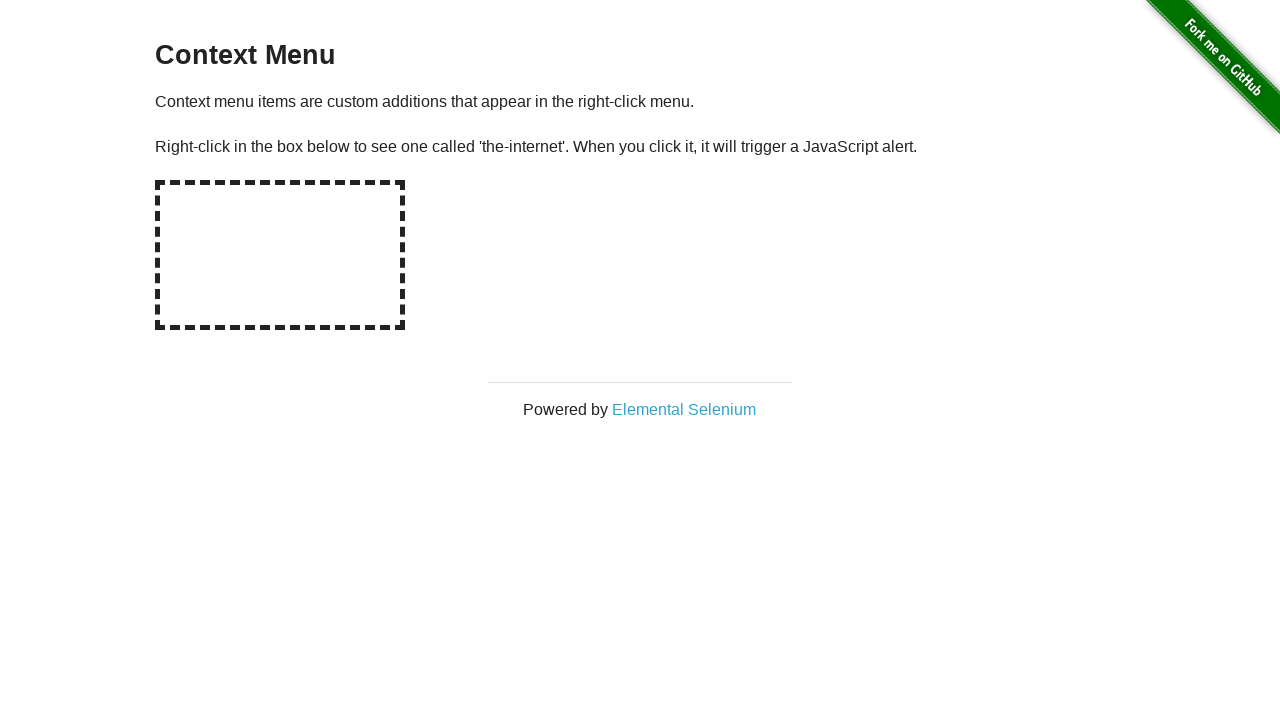

Right-clicked on hot-spot element to trigger context menu at (280, 255) on #hot-spot
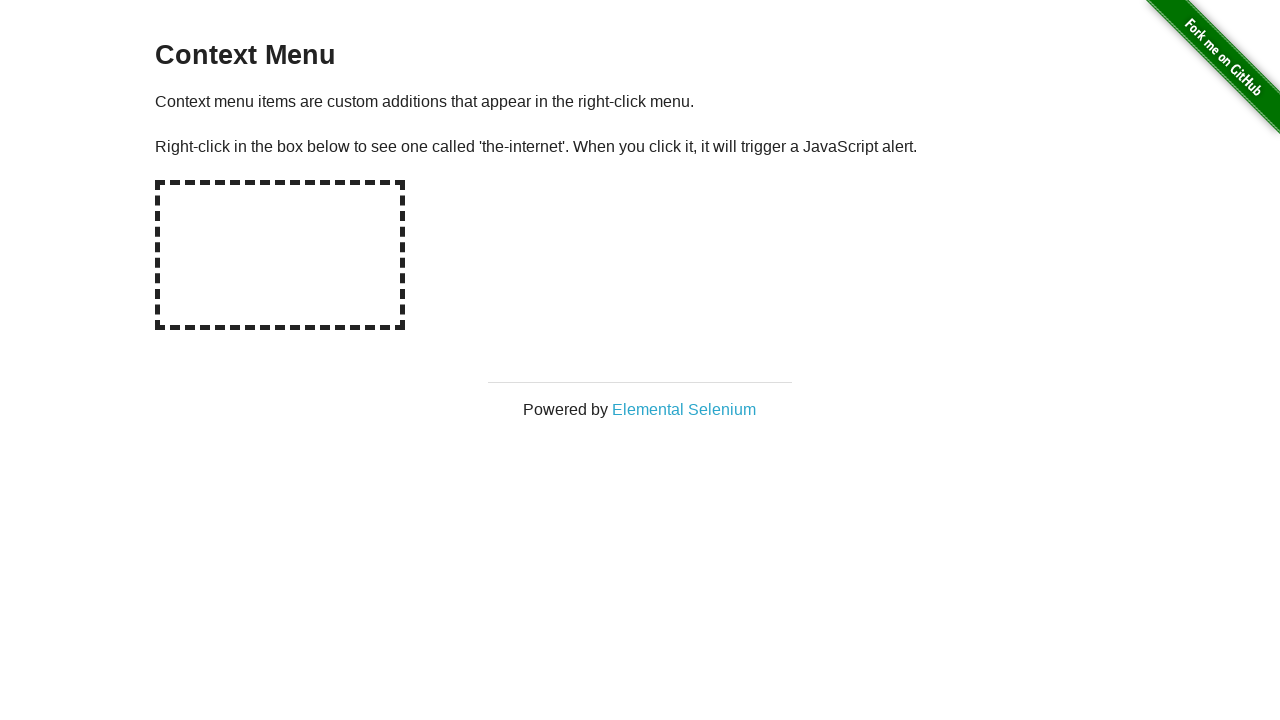

Set up dialog handler to accept alerts
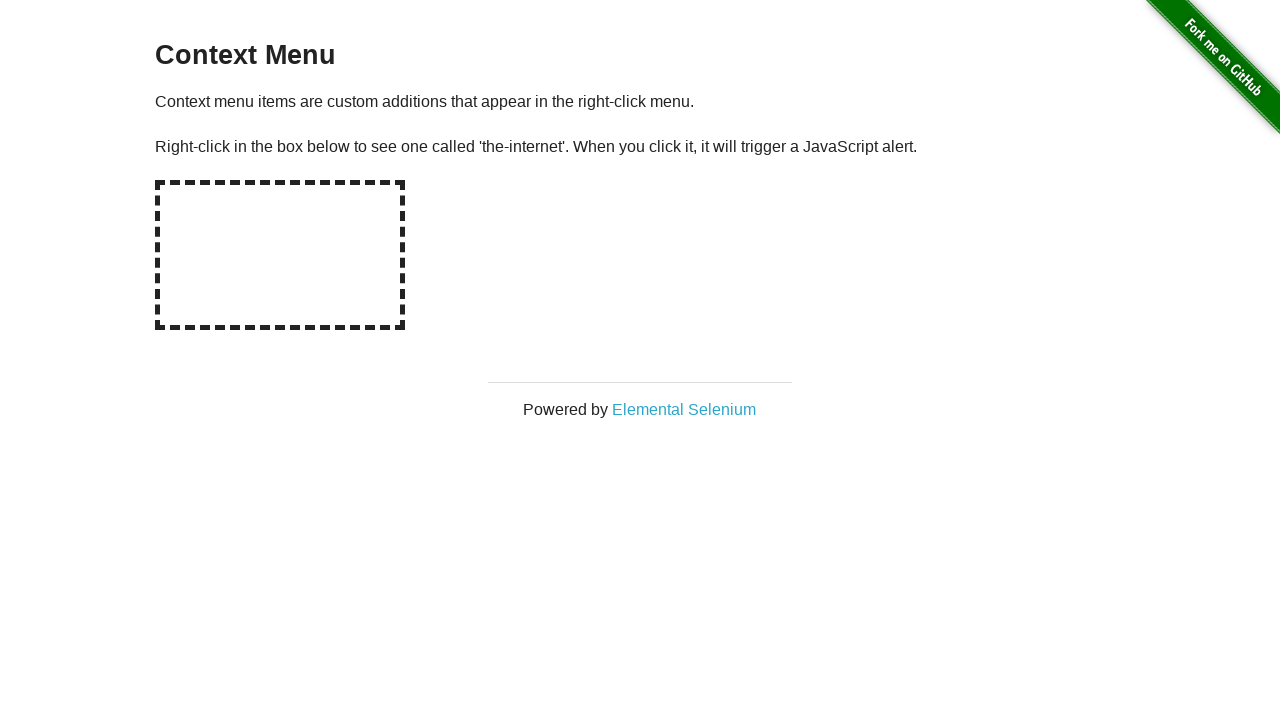

Clicked on Elemental Selenium link, new page opened at (684, 409) on text='Elemental Selenium'
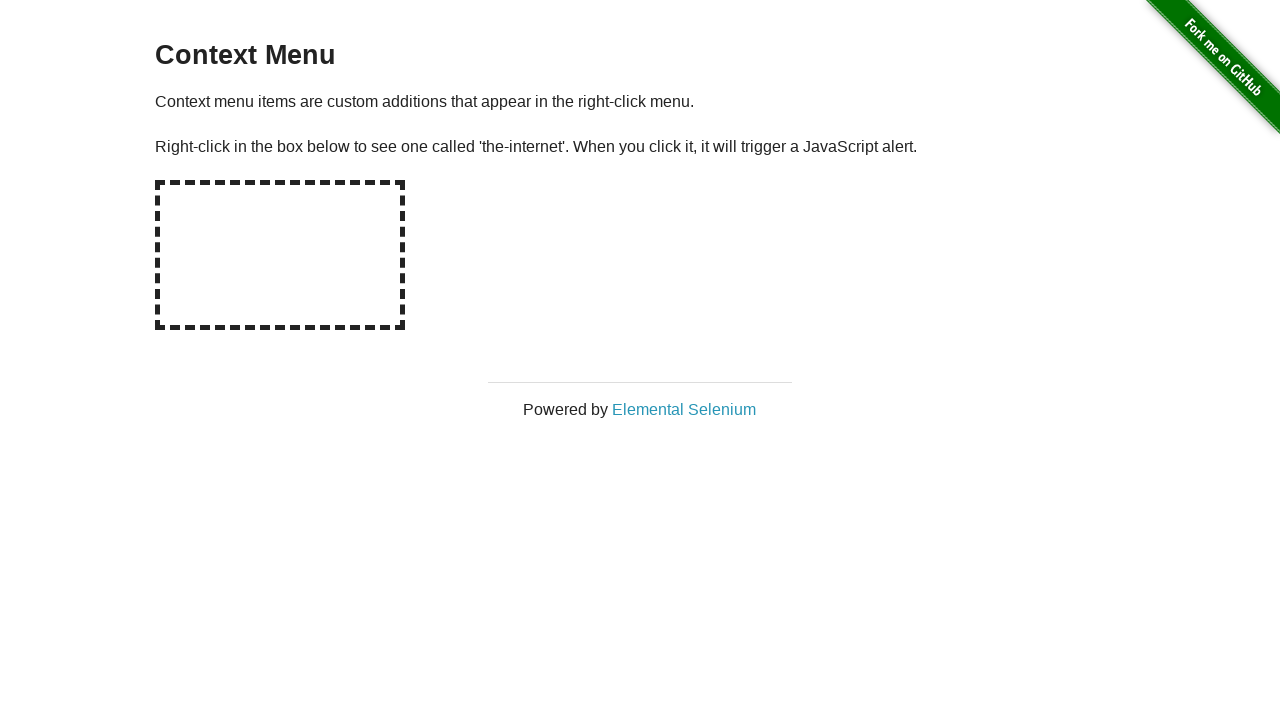

Waited for h1 heading 'Elemental Selenium' to load on new page
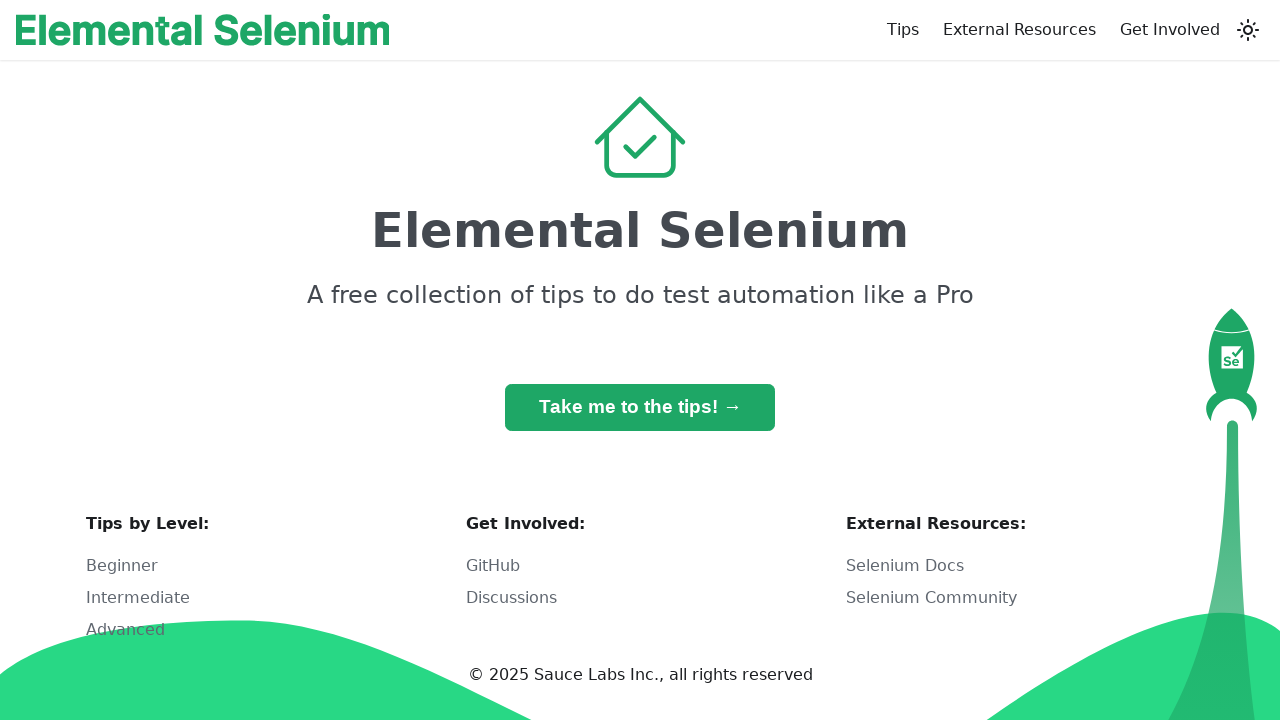

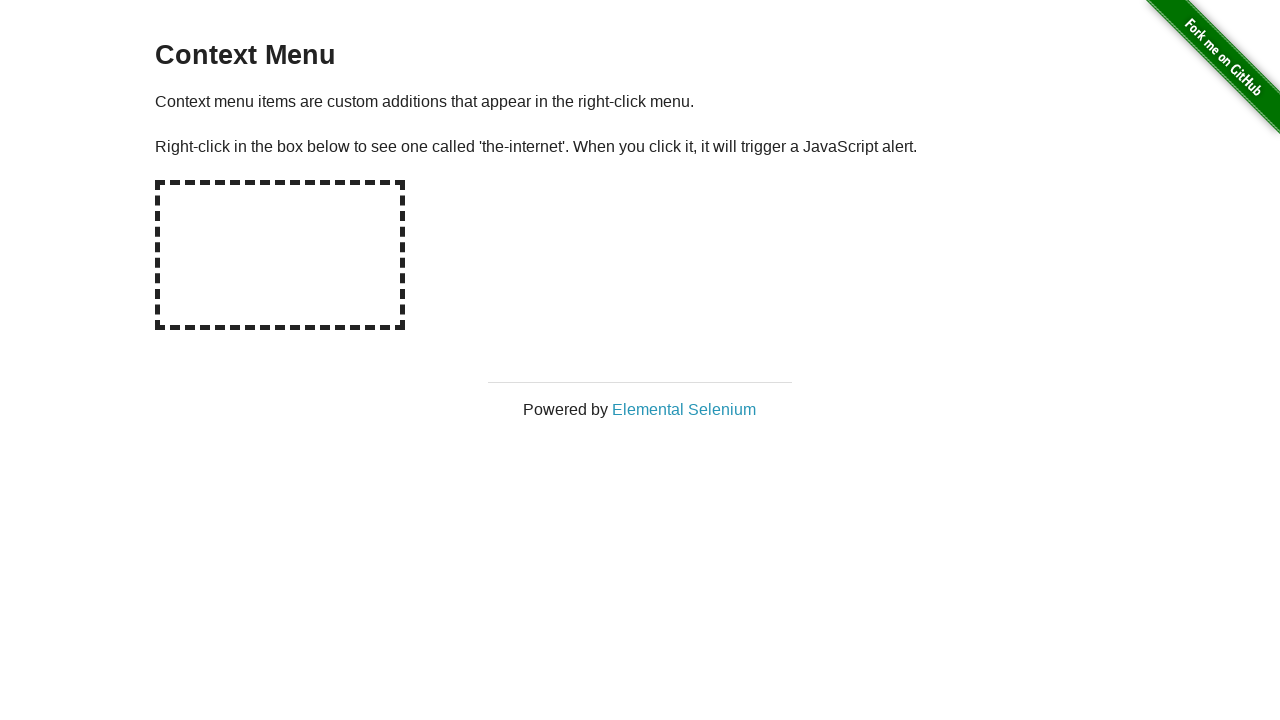